Tests a text input form by entering a value into a textarea and submitting it via a button click

Starting URL: https://suninjuly.github.io/text_input_task.html

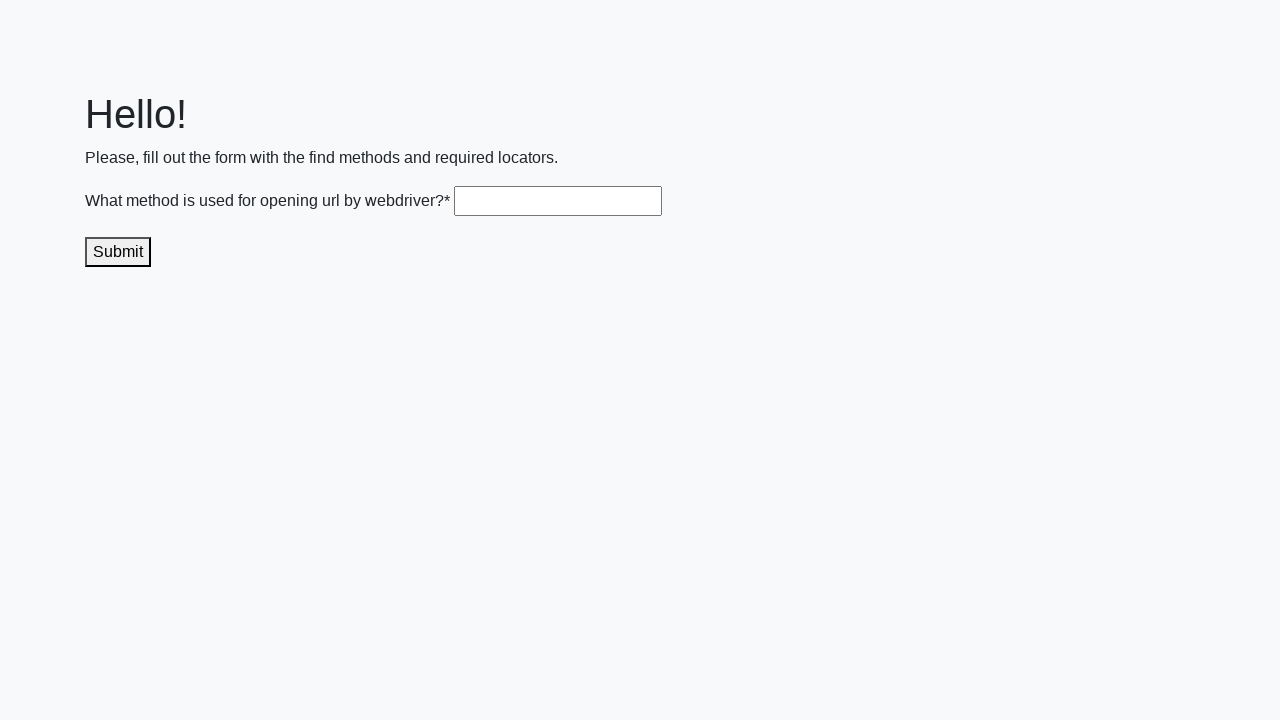

Filled textarea with 'get()' on .textarea
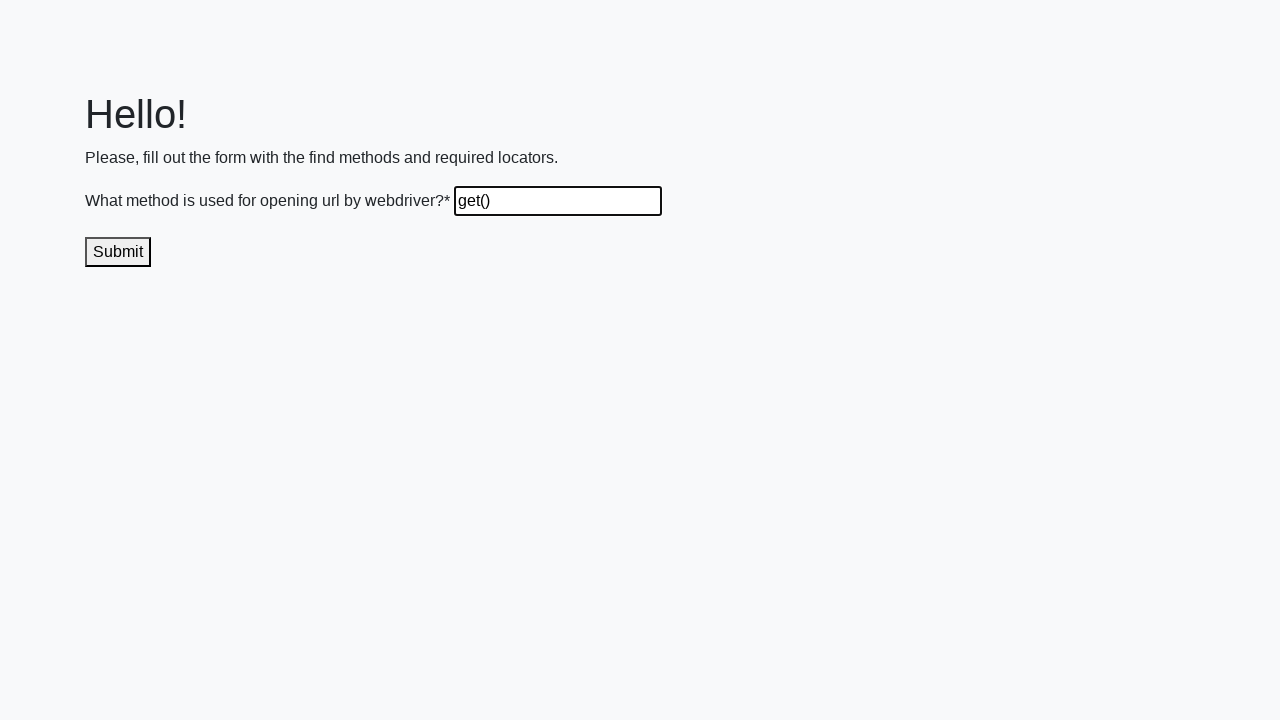

Clicked submit button to submit the form at (118, 252) on .submit-submission
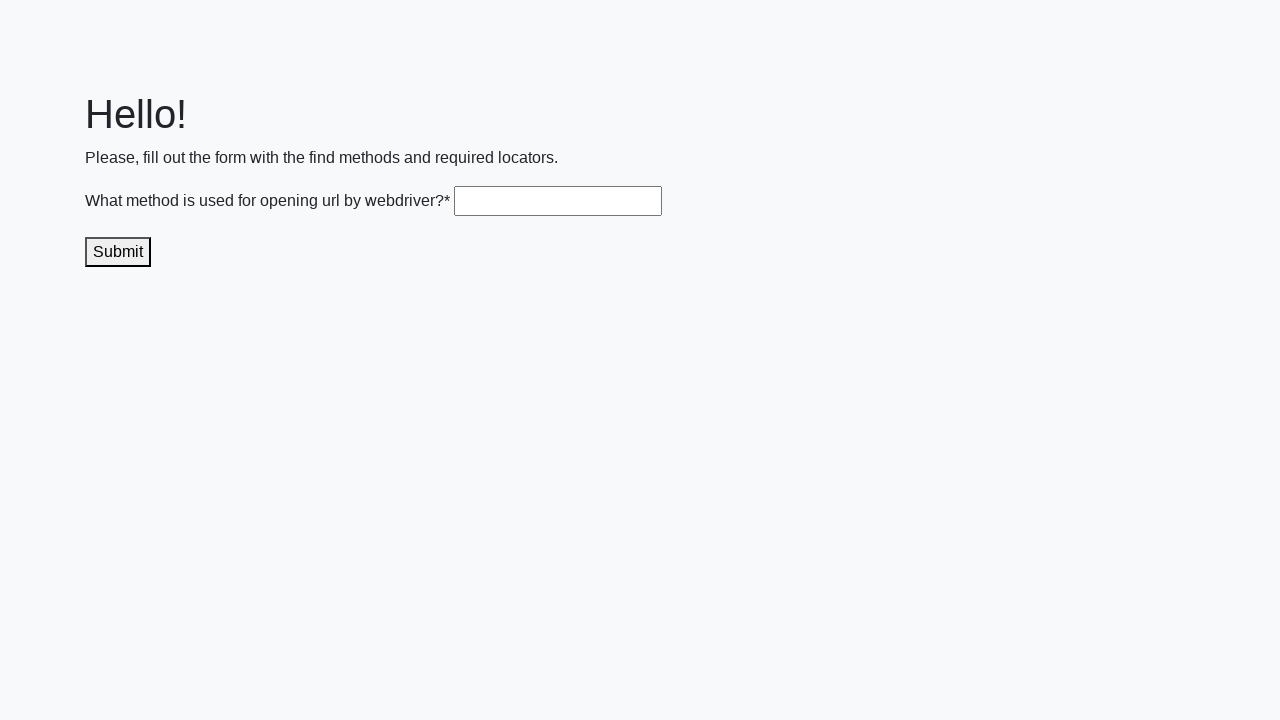

Waited 1000ms for response/result to appear
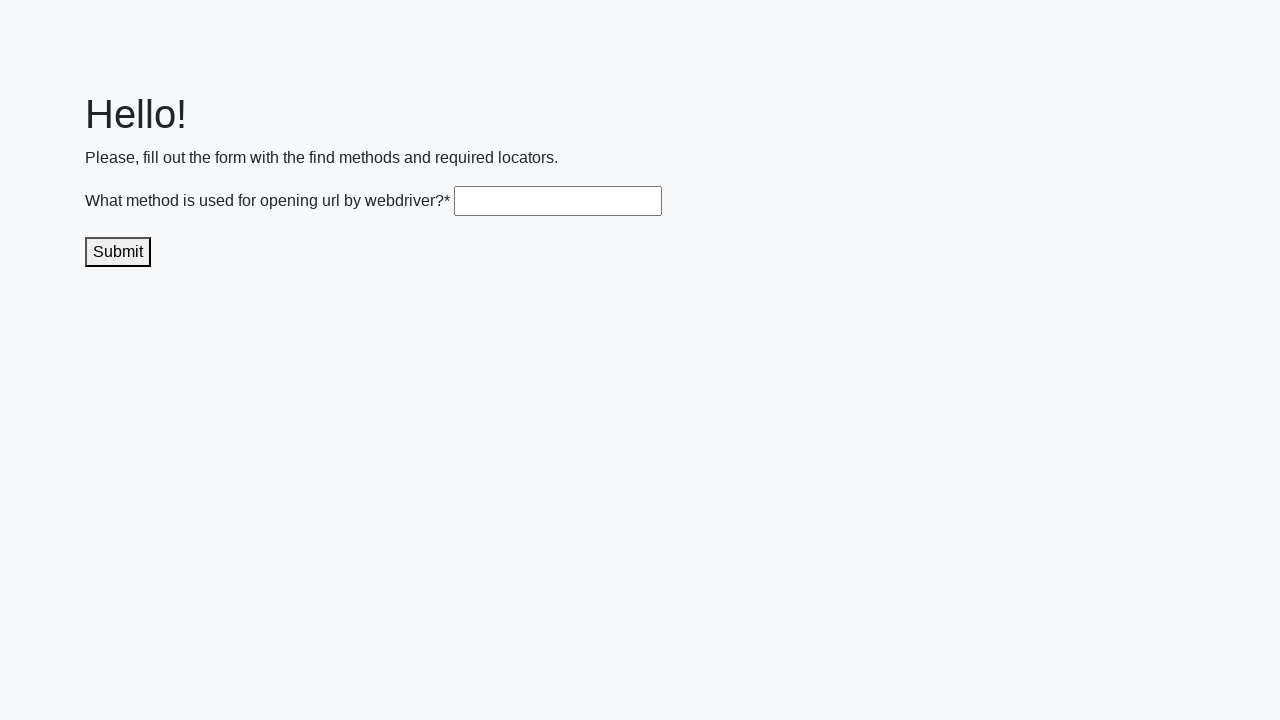

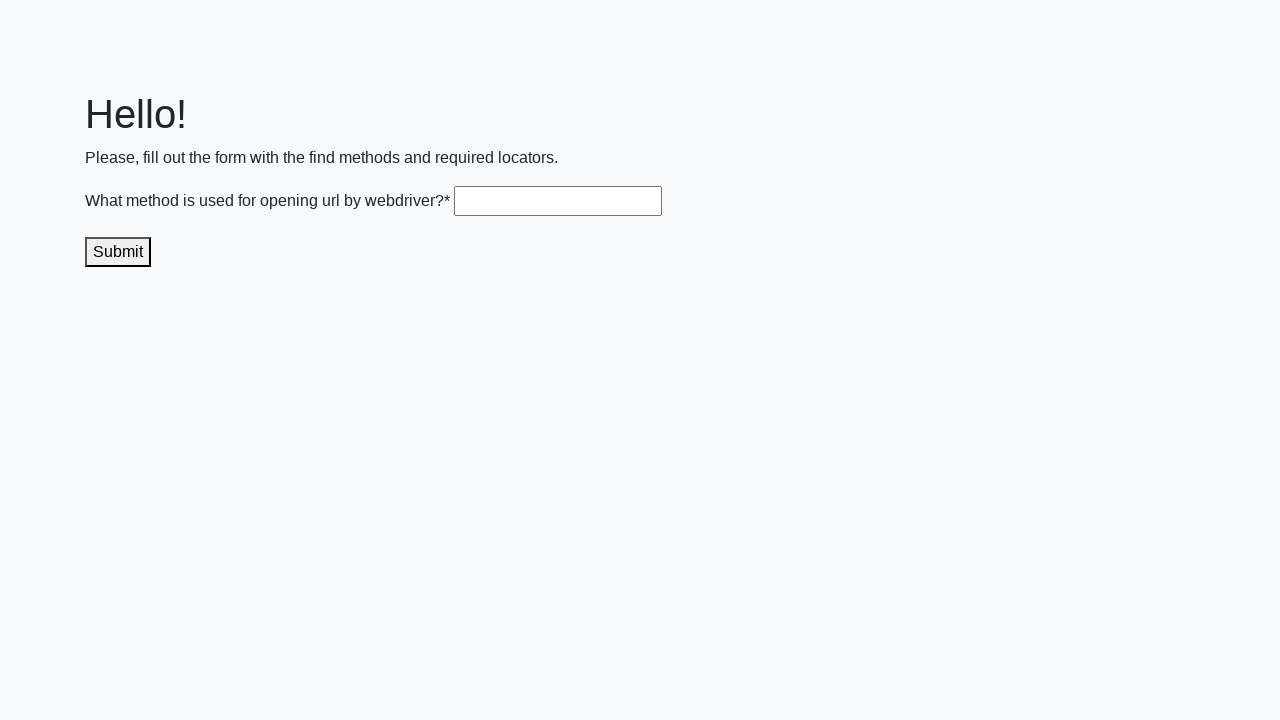